Tests keyboard interactions and window management by performing keyboard shortcuts and opening new browser windows/tabs

Starting URL: https://blazedemo.com/

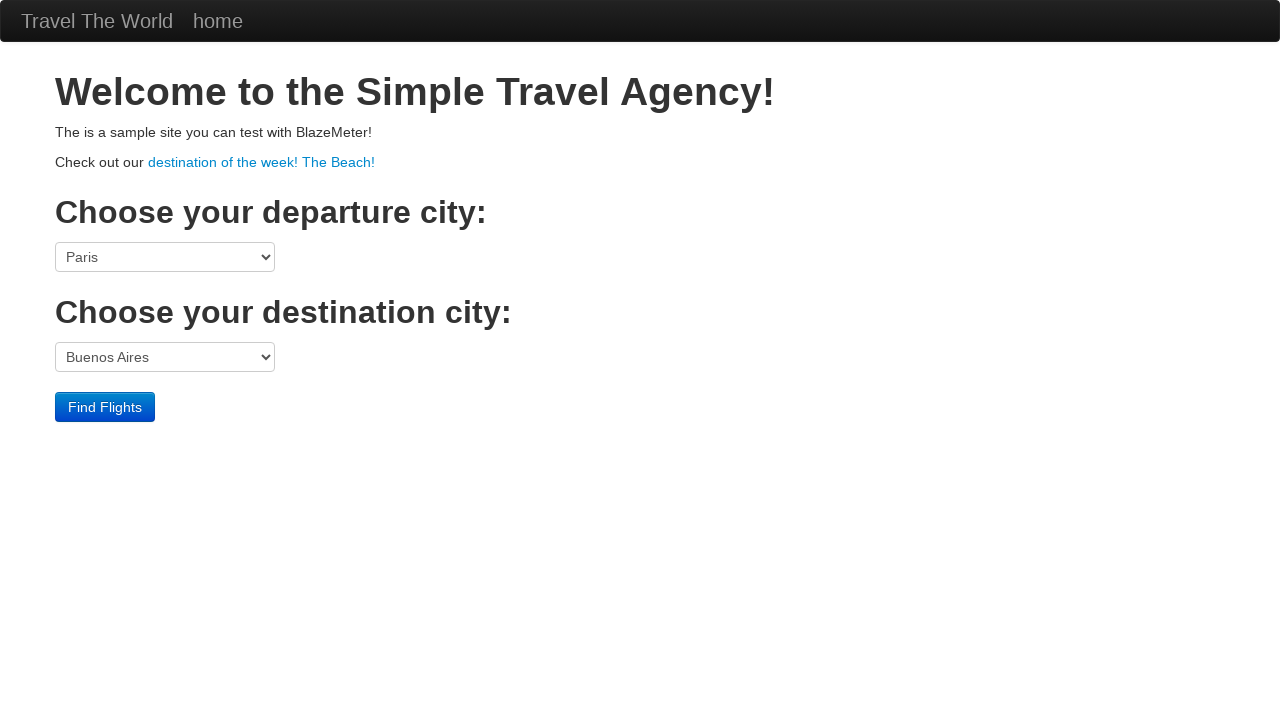

Pressed Enter key
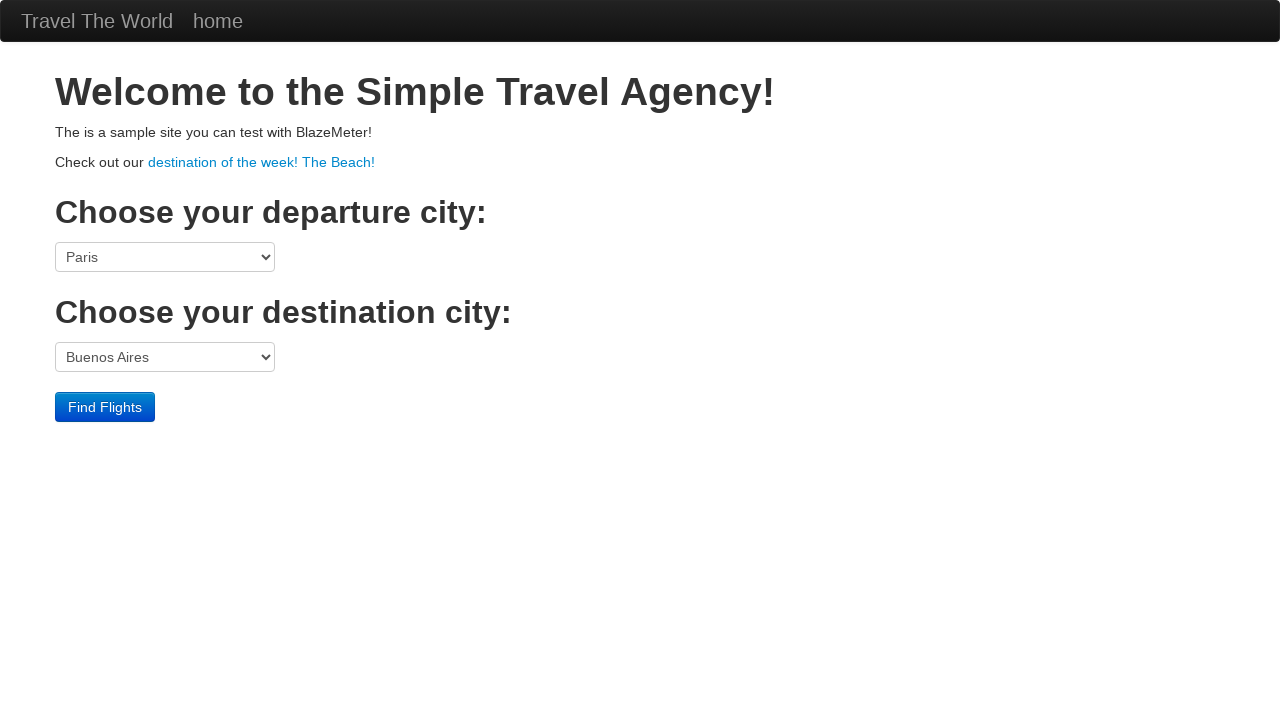

Held down Control key
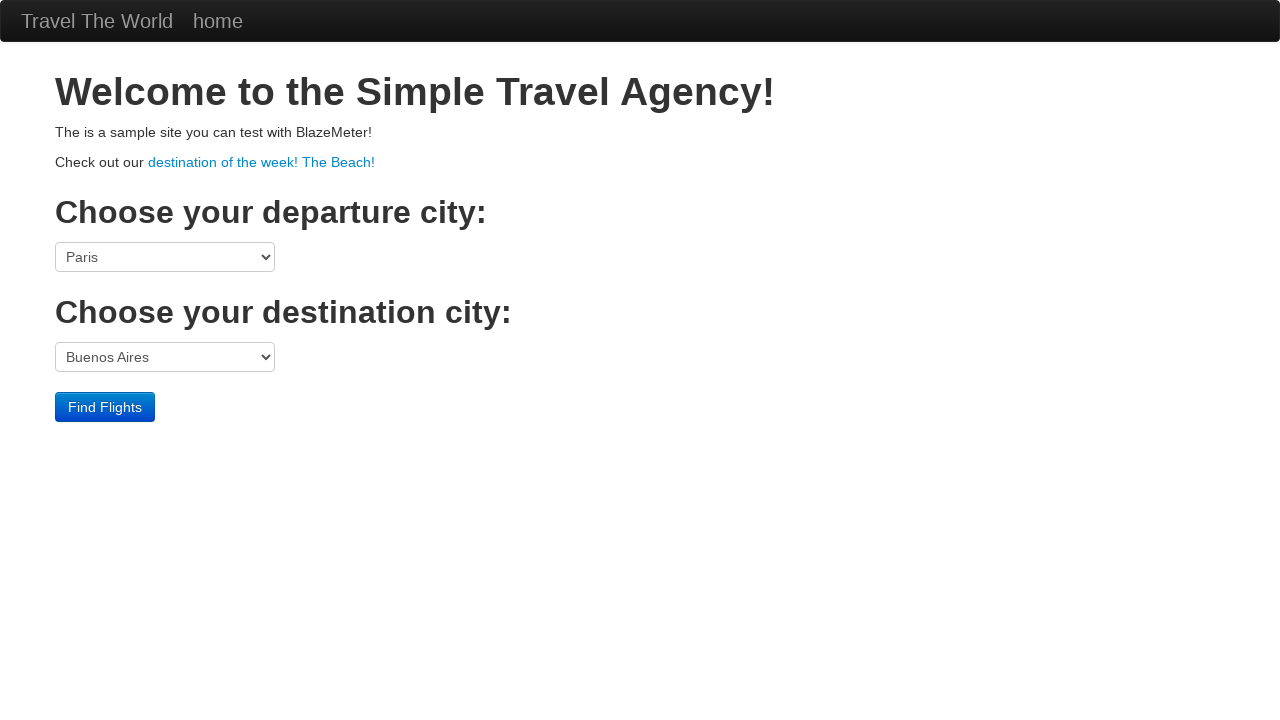

Pressed 'c' key while Control held
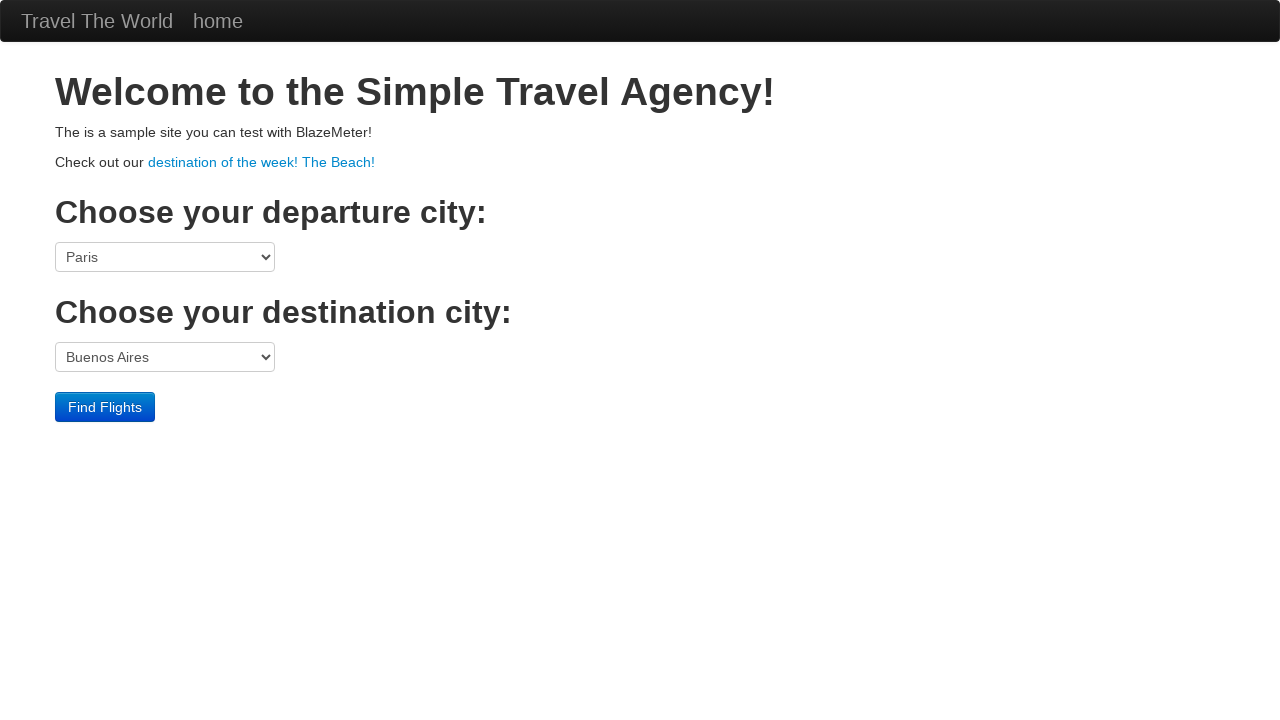

Released Control key (Ctrl+C complete)
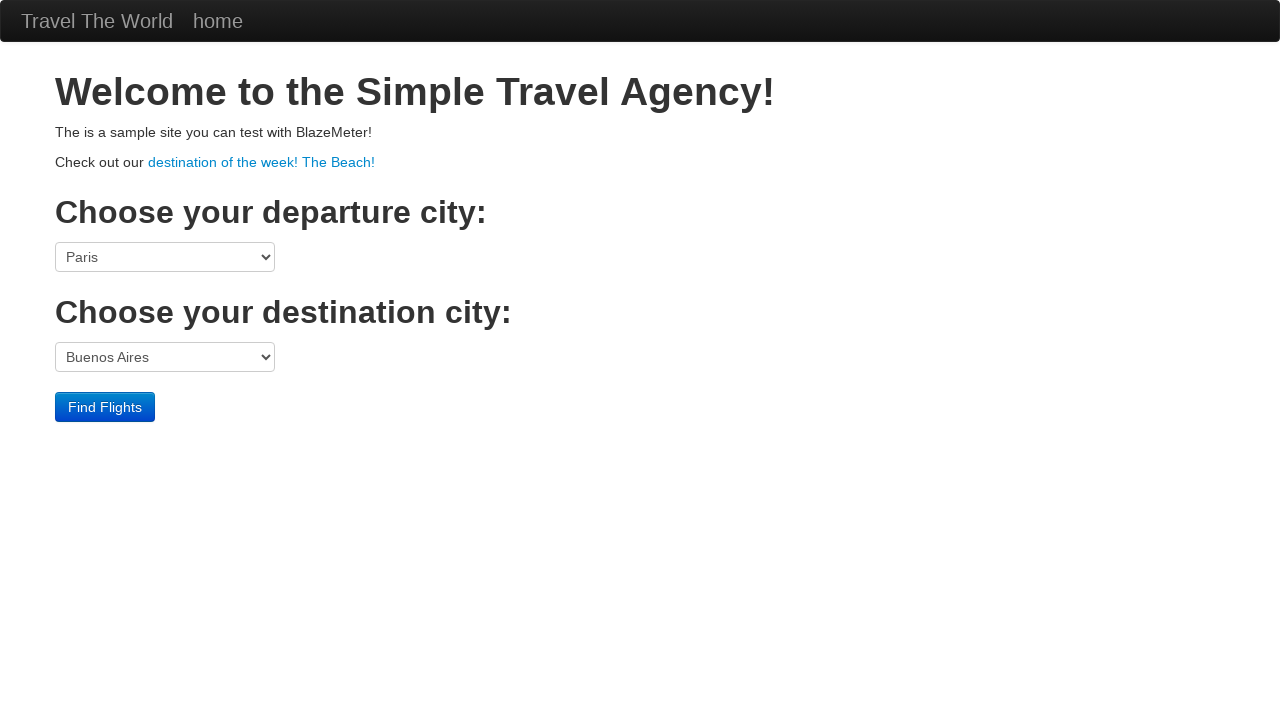

Opened new browser tab
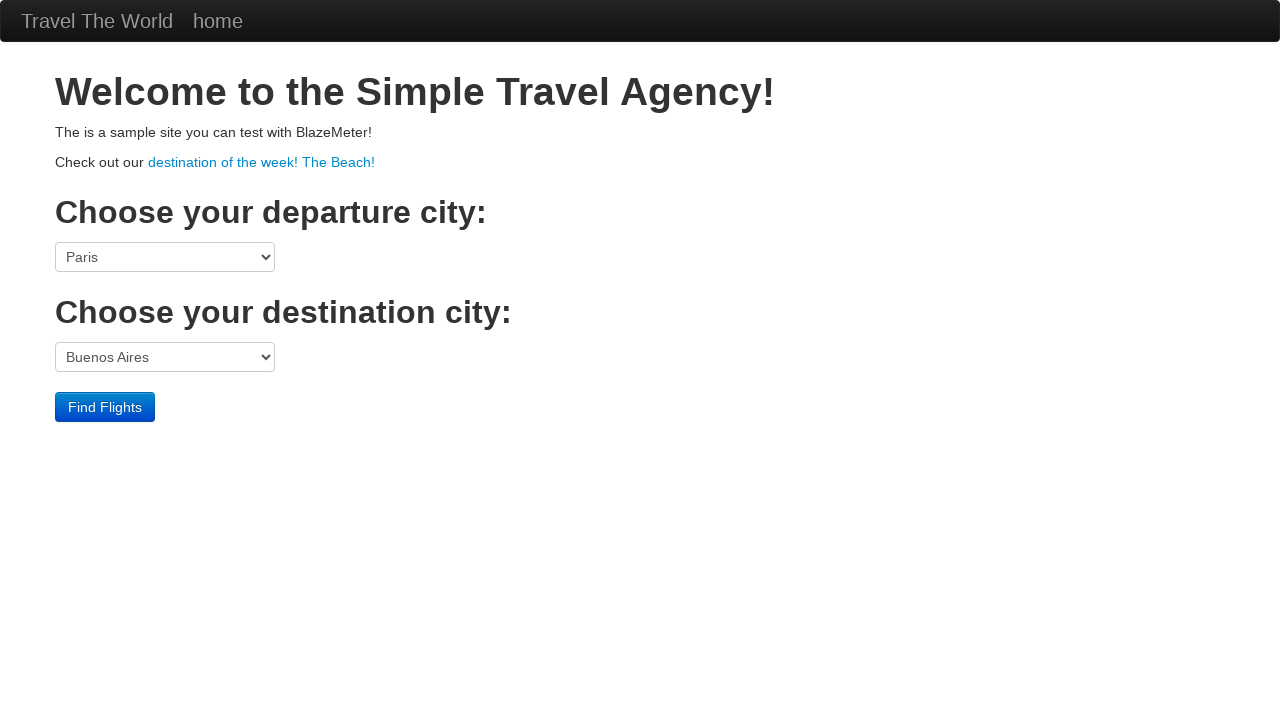

Navigated new tab to test automation practice blog
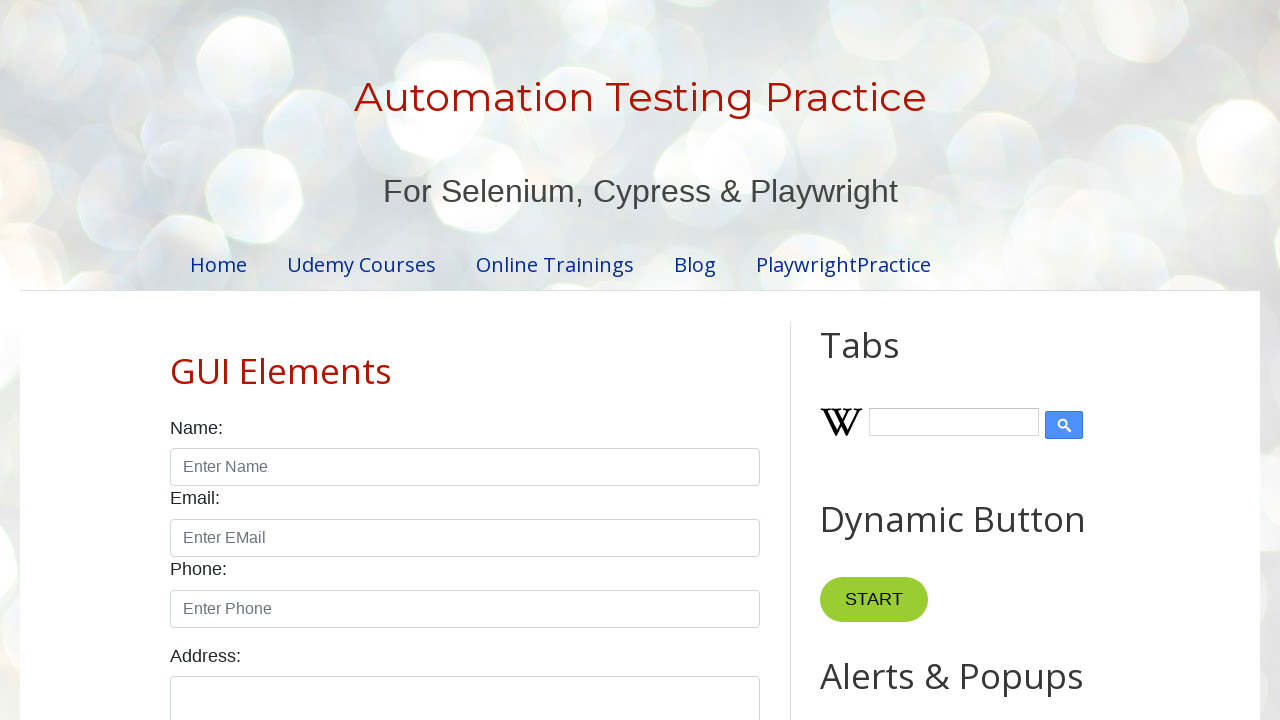

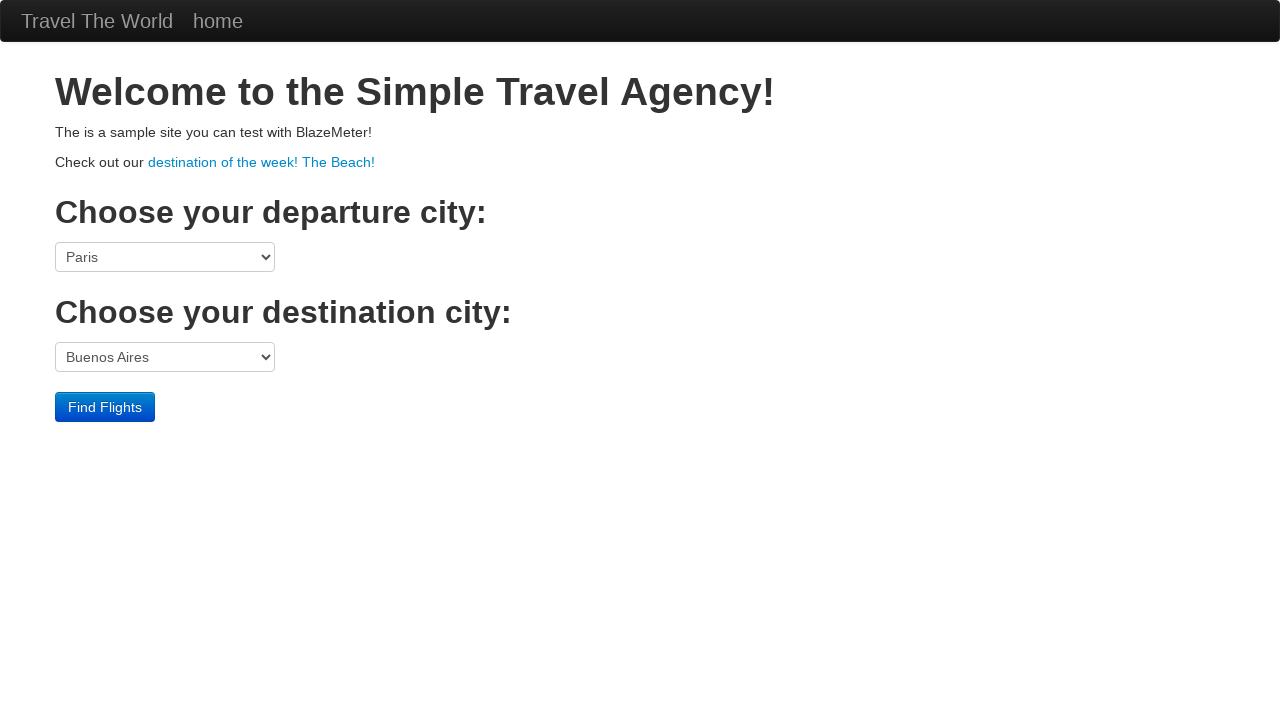